Opens the slow calculator demo page and verifies it loads successfully

Starting URL: https://bonigarcia.dev/selenium-webdriver-java/slow-calculator.html

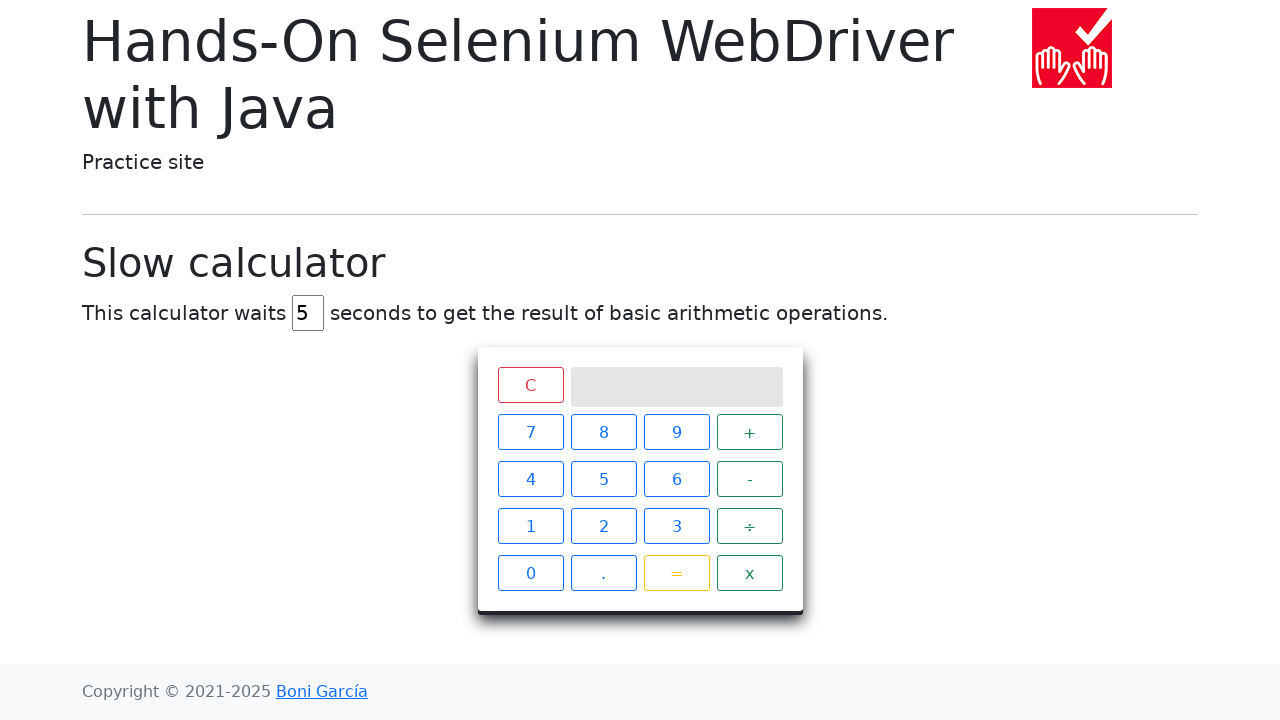

Navigated to slow calculator demo page
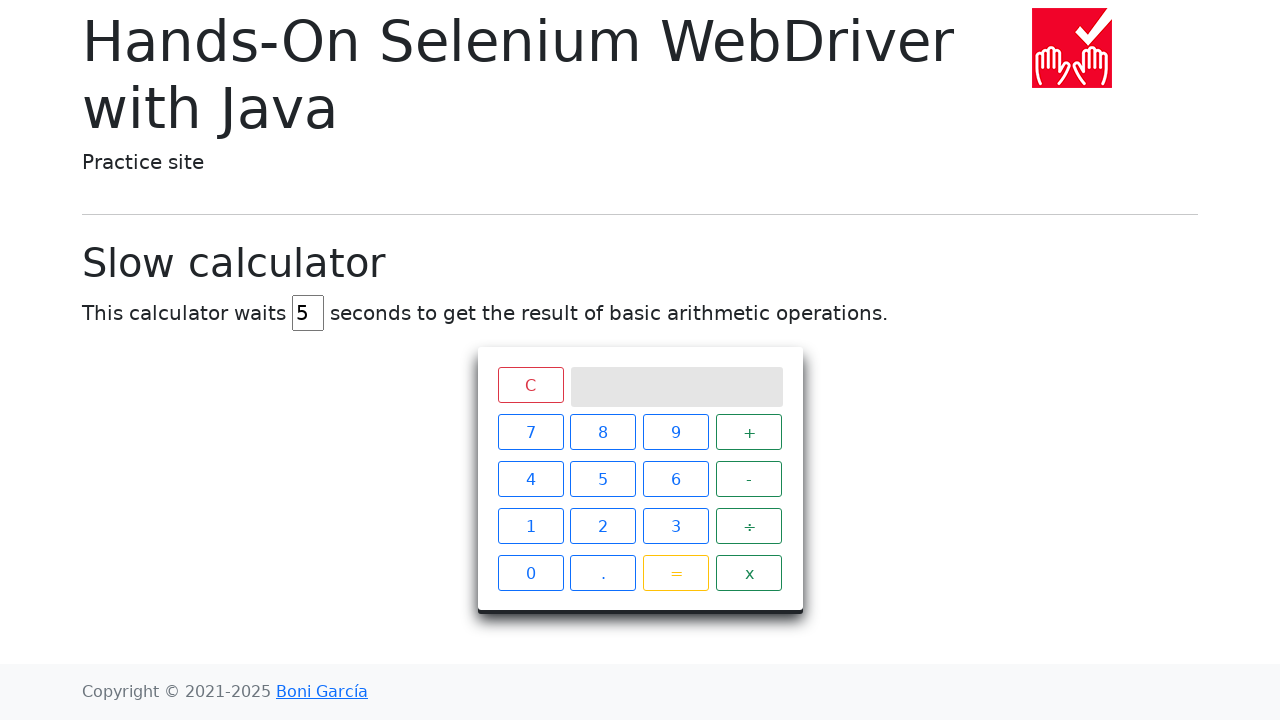

Calculator page loaded successfully - body element is present
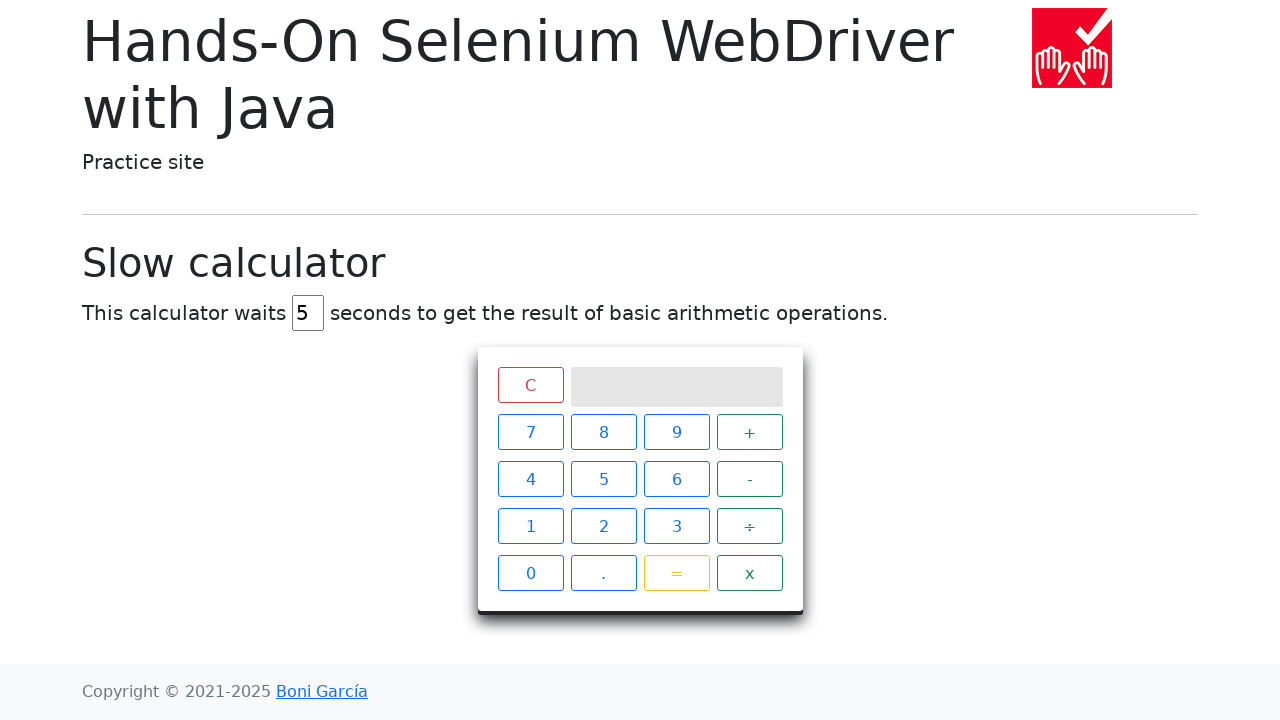

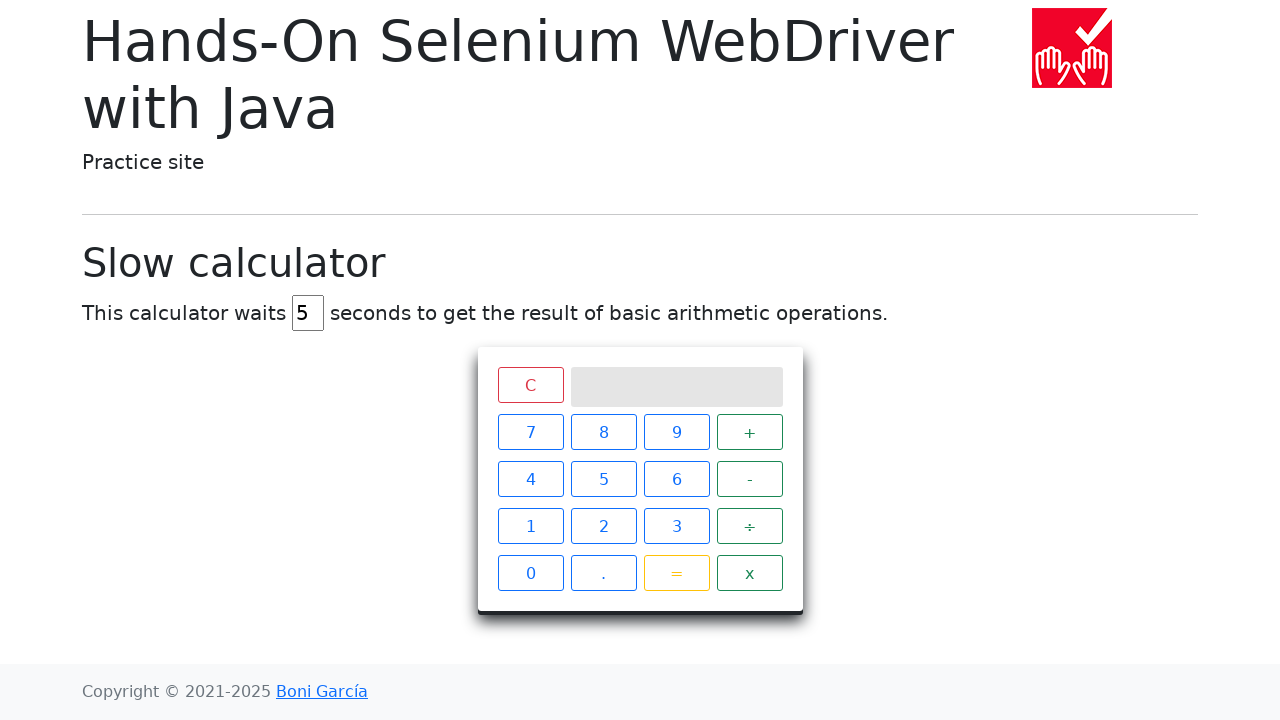